Navigates to techelliptica.com and adjusts the browser window size to 800x600 dimensions.

Starting URL: https://techelliptica.com/

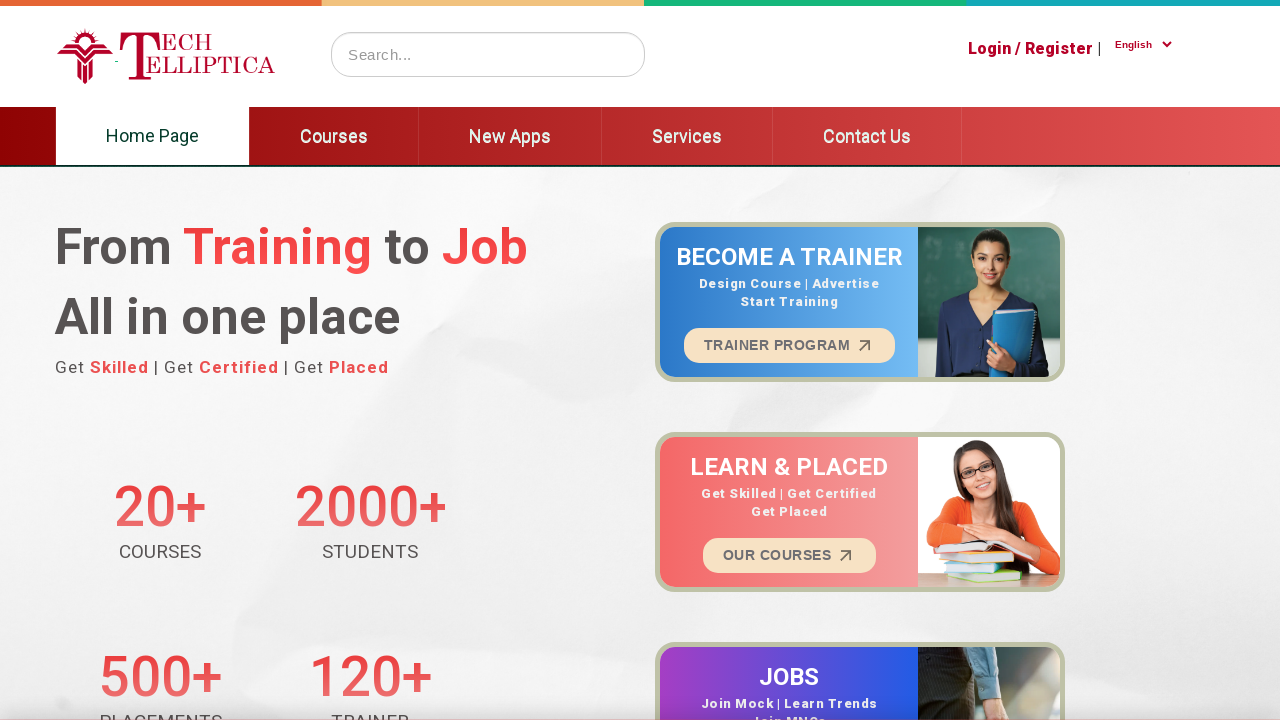

Set browser viewport size to 800x600 dimensions
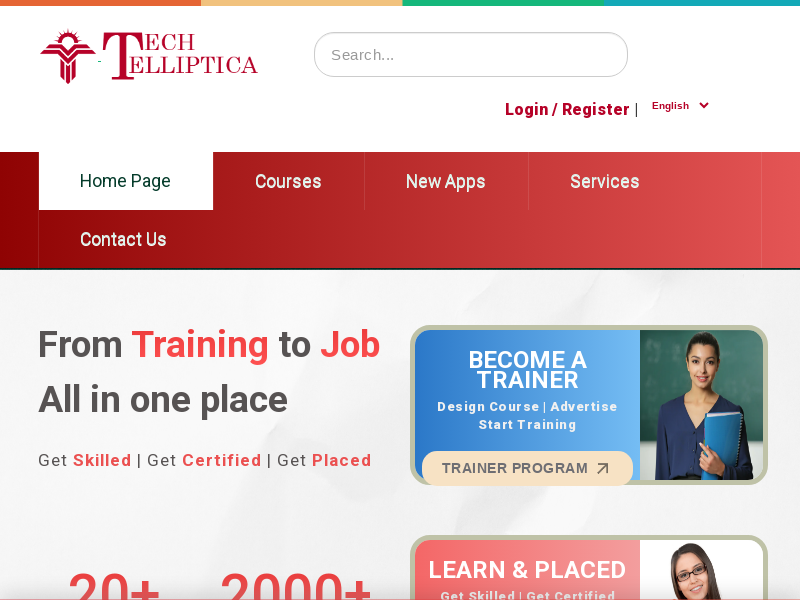

Page fully loaded on techelliptica.com
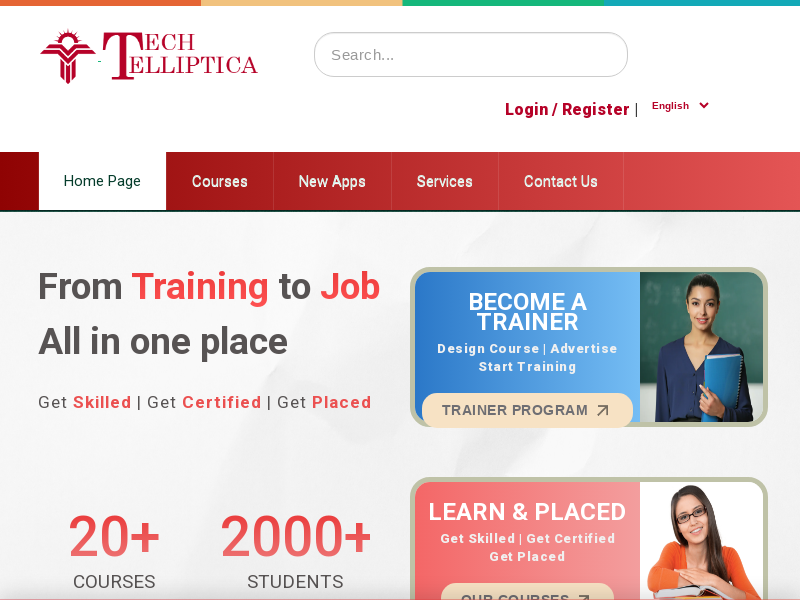

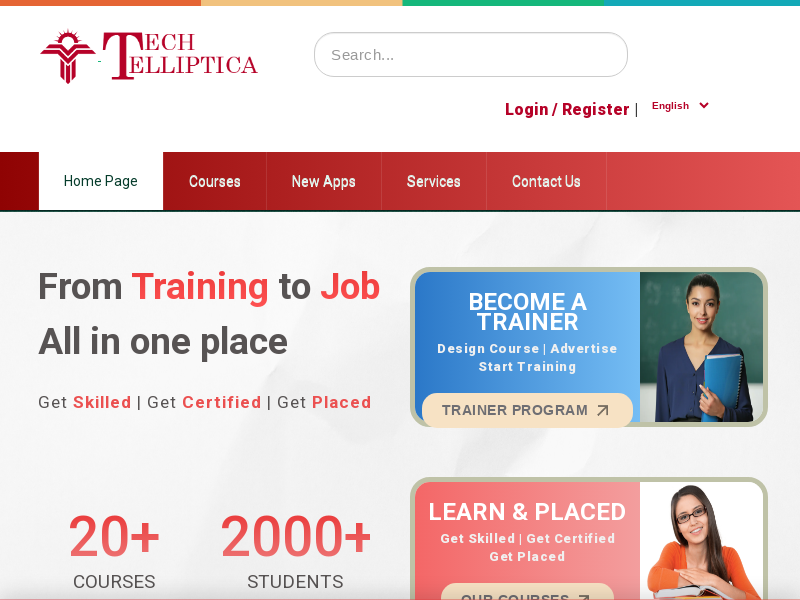